Tests a math quiz page by reading two numbers, calculating their sum, selecting the result from a dropdown, and submitting the form

Starting URL: https://suninjuly.github.io/selects1.html

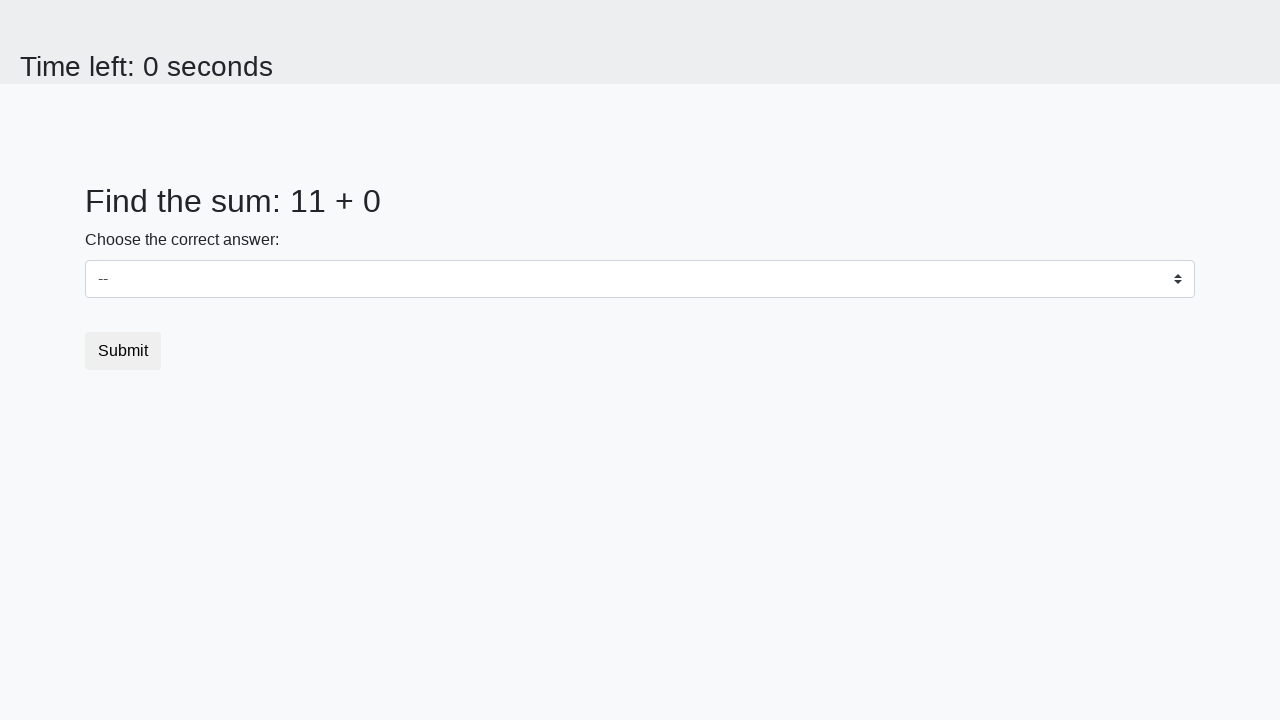

Navigated to math quiz page
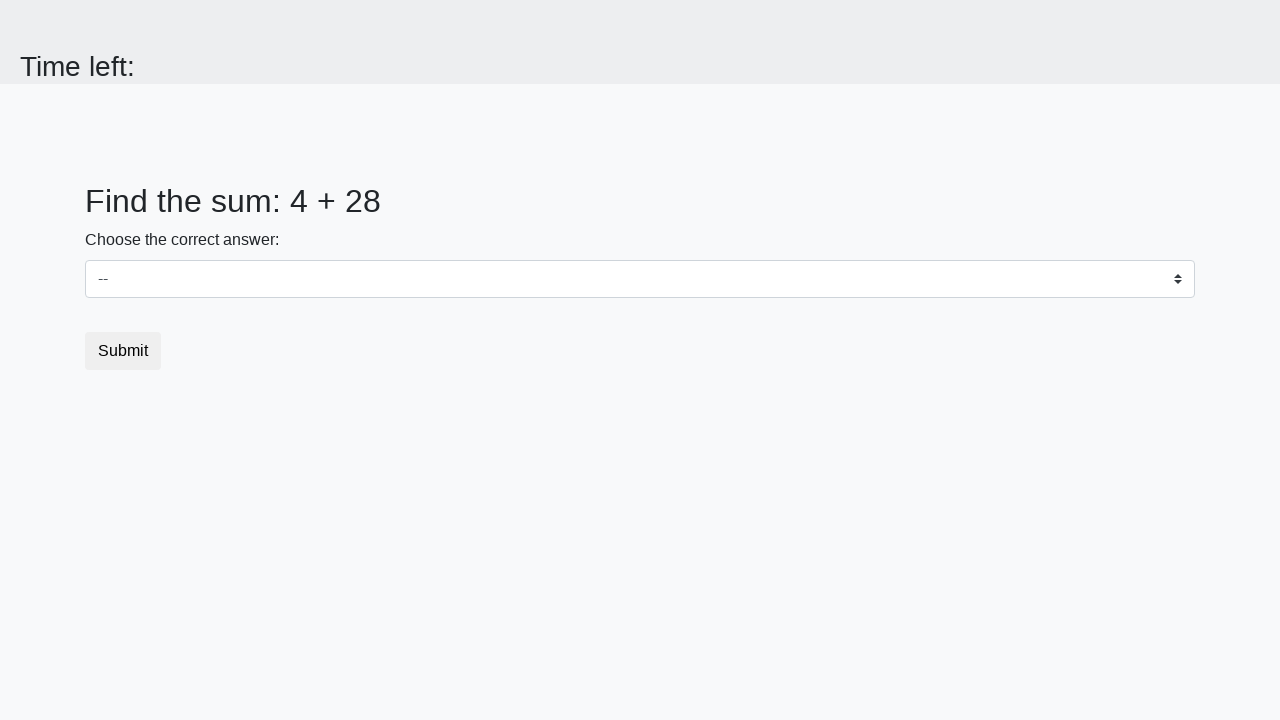

Read first number from page
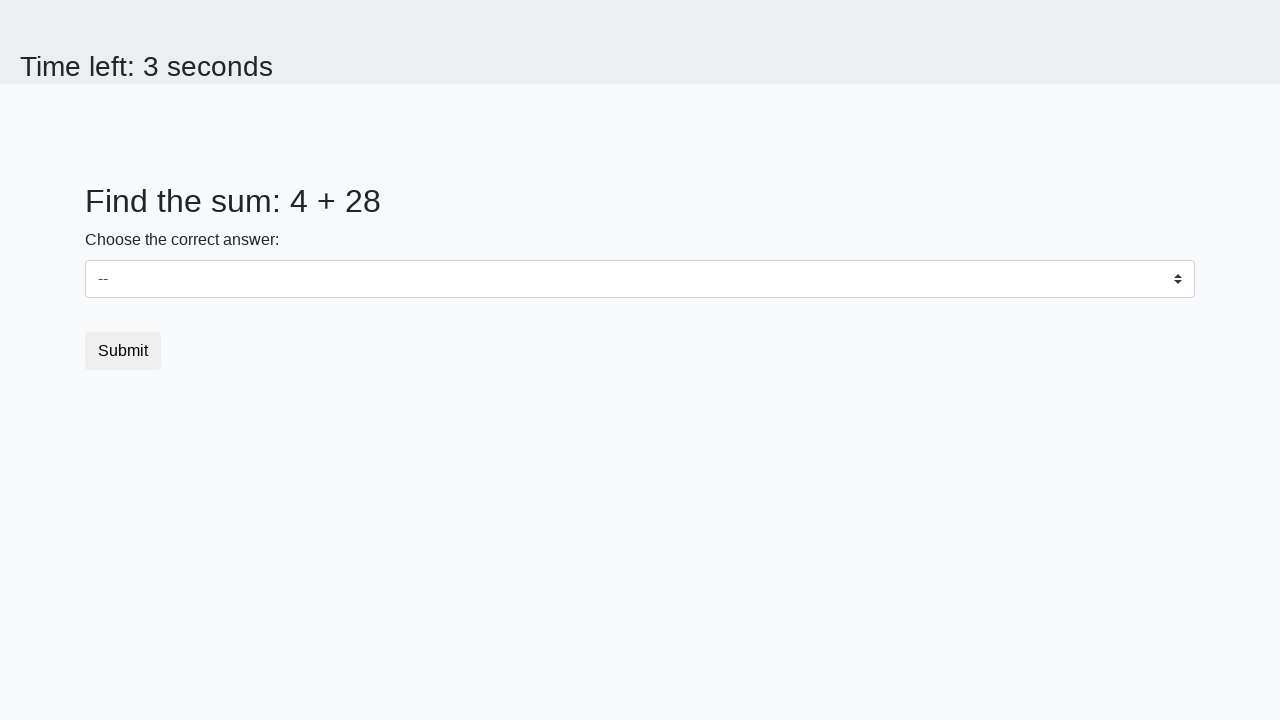

Read second number from page
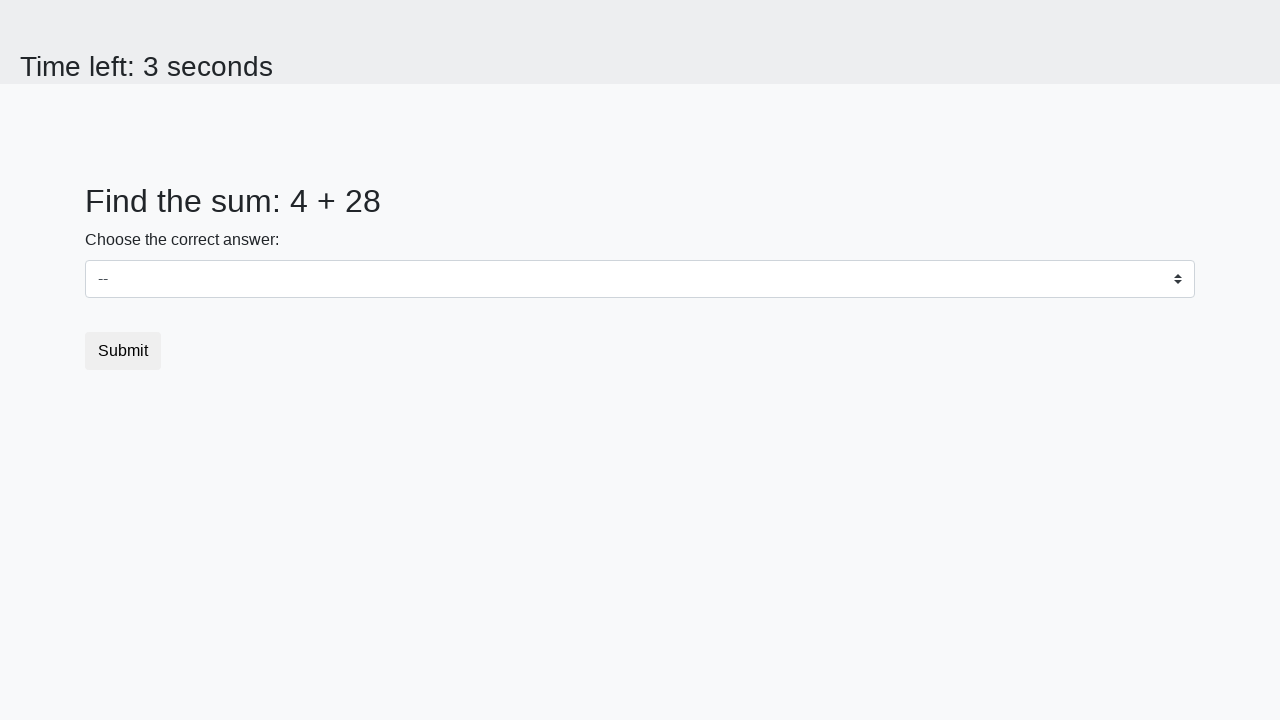

Calculated sum: 4 + 28 = 32
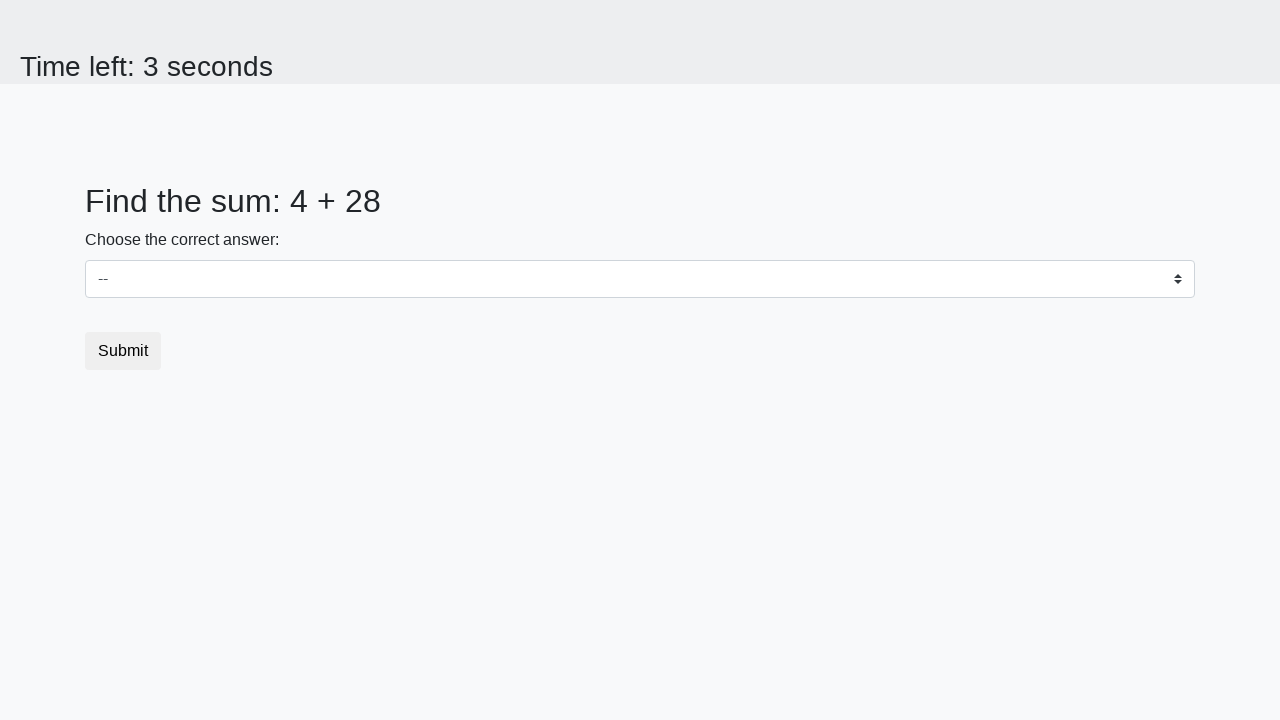

Selected 32 from dropdown menu on select
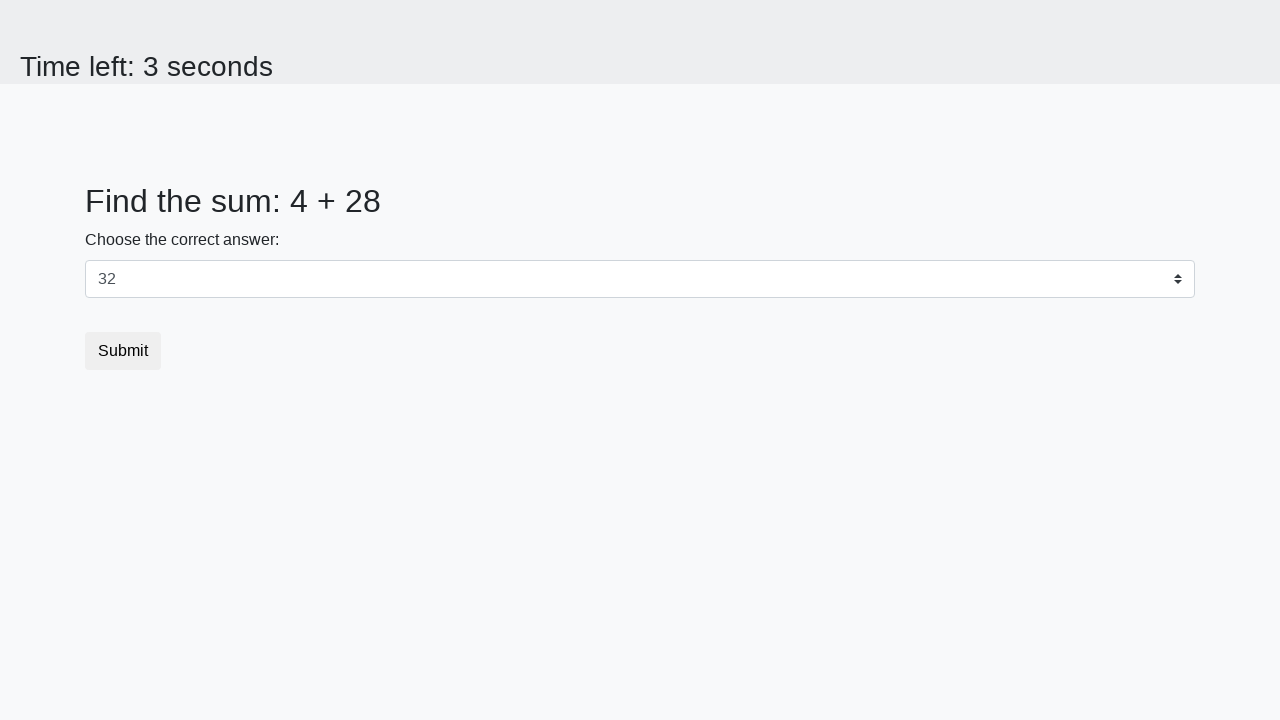

Clicked submit button to complete quiz at (123, 351) on button[type='submit']
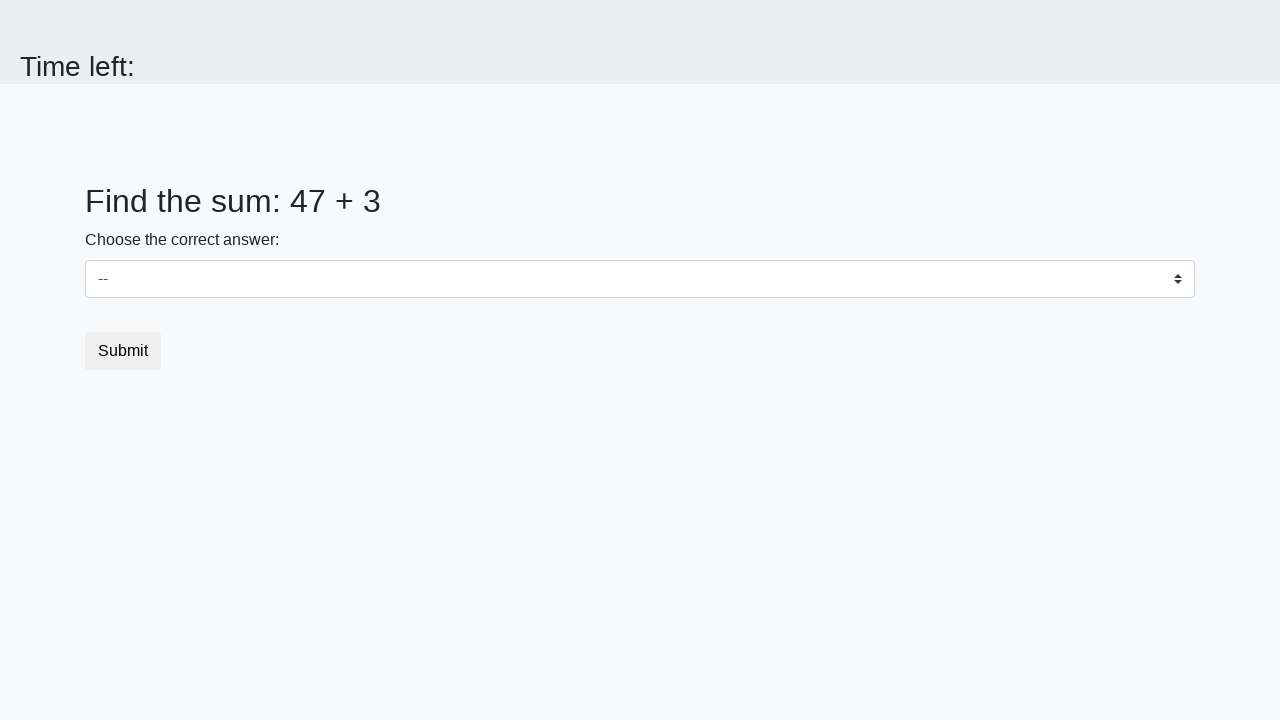

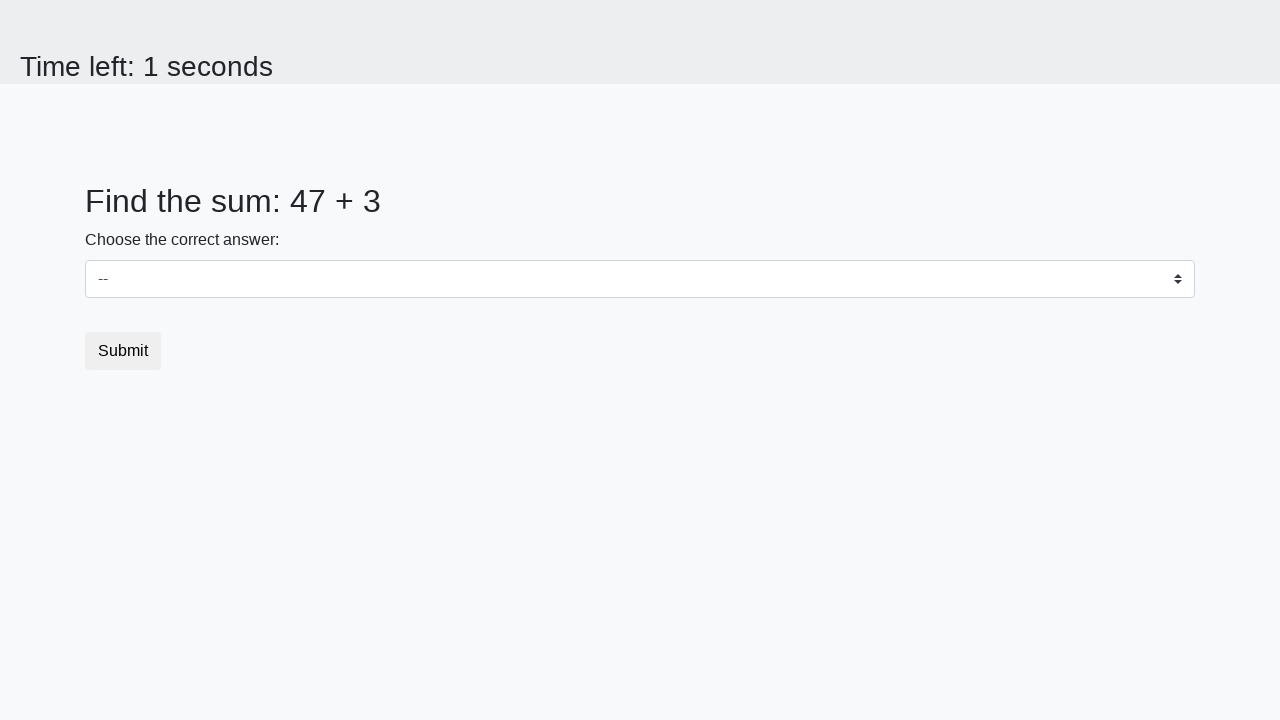